Tests page scrolling functionality by scrolling to the bottom of the page and then back to the top

Starting URL: https://mail.rediff.com/cgi-bin/login.cgi

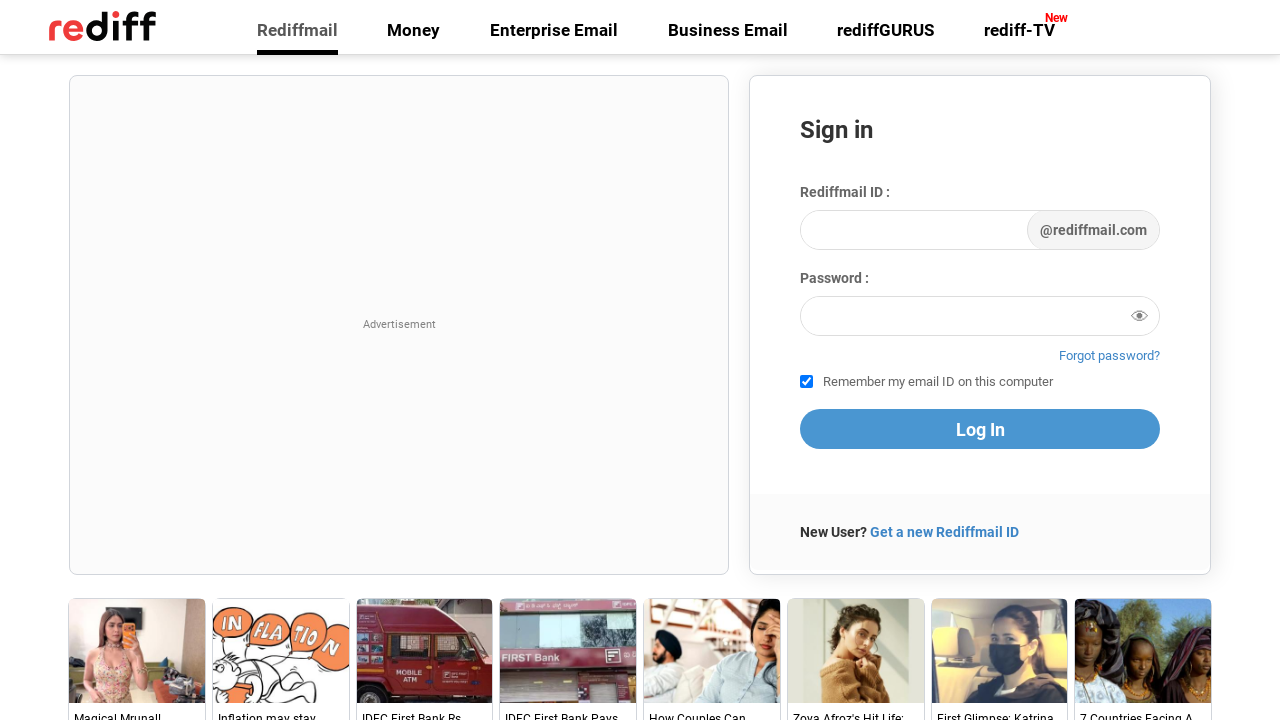

Navigated to Rediff Mail login page
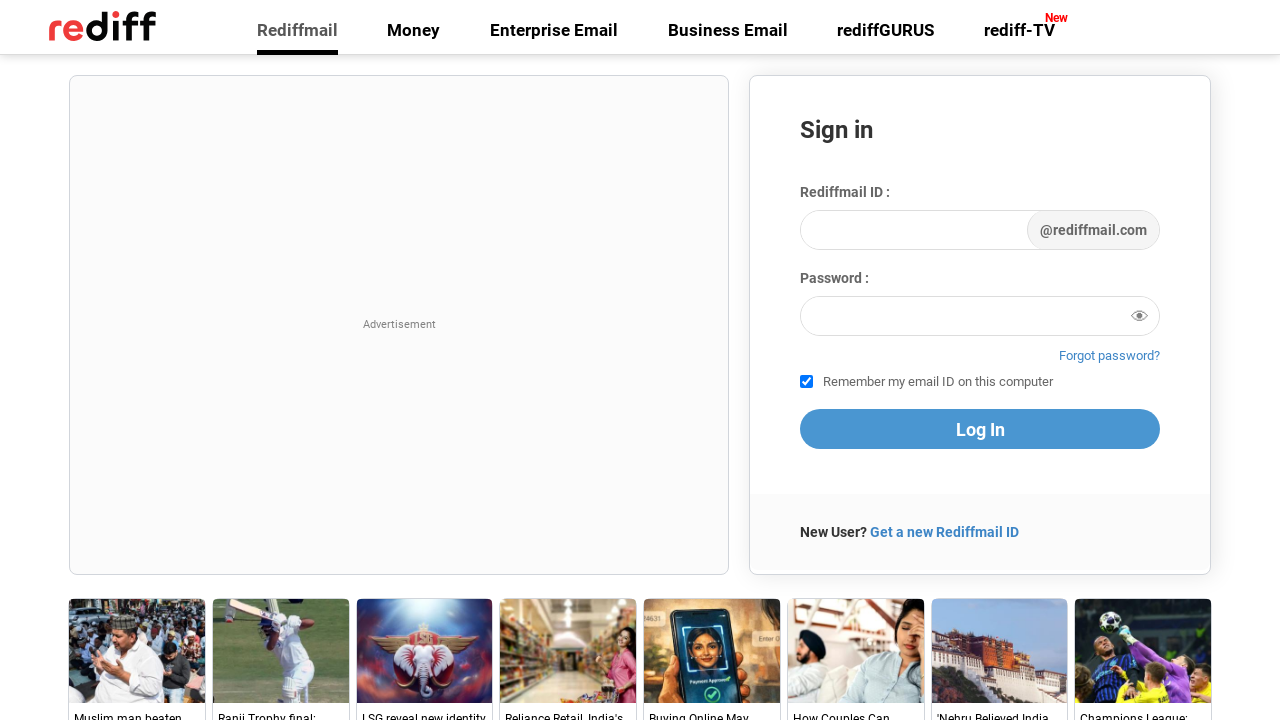

Scrolled to the bottom of the page
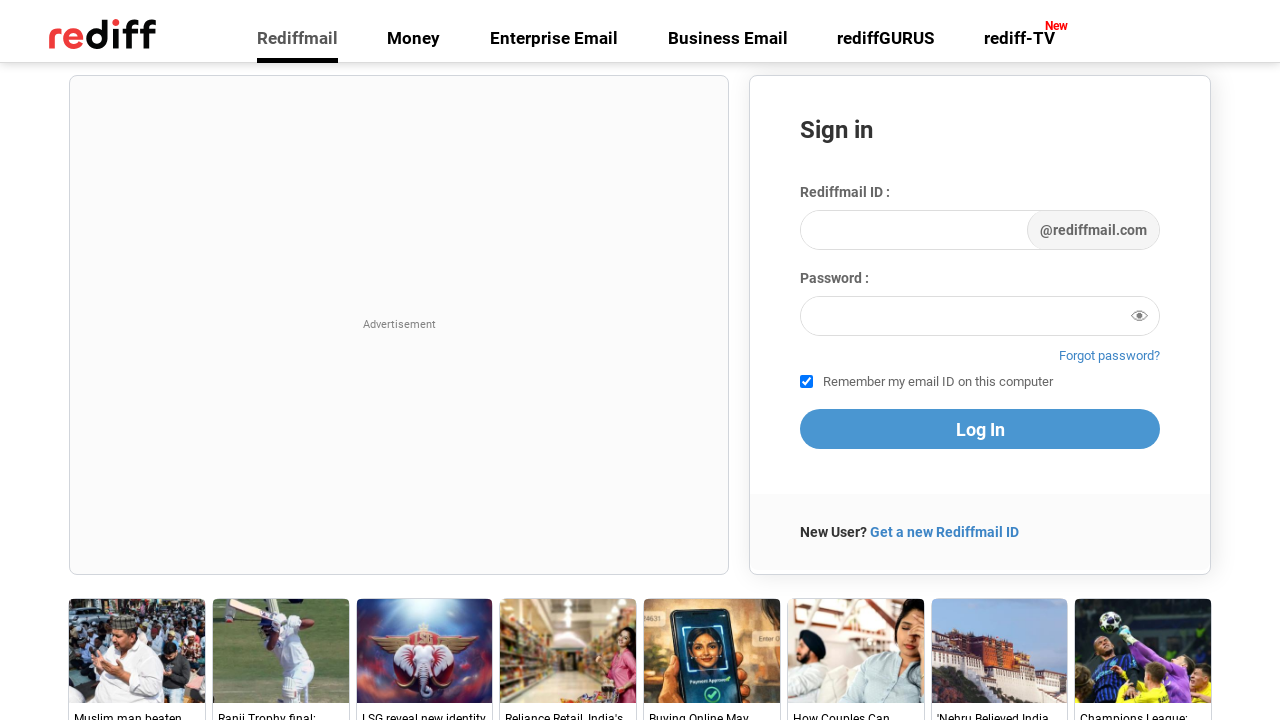

Waited 3 seconds for scroll to complete
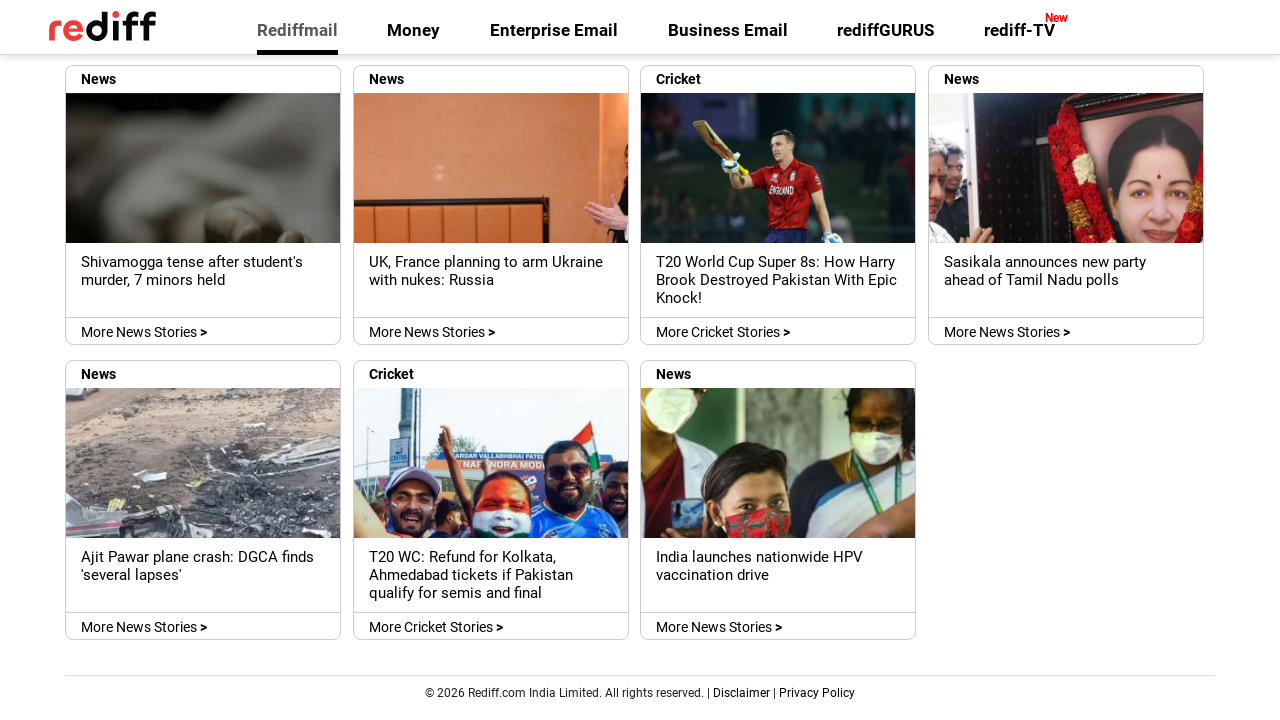

Scrolled back to the top of the page
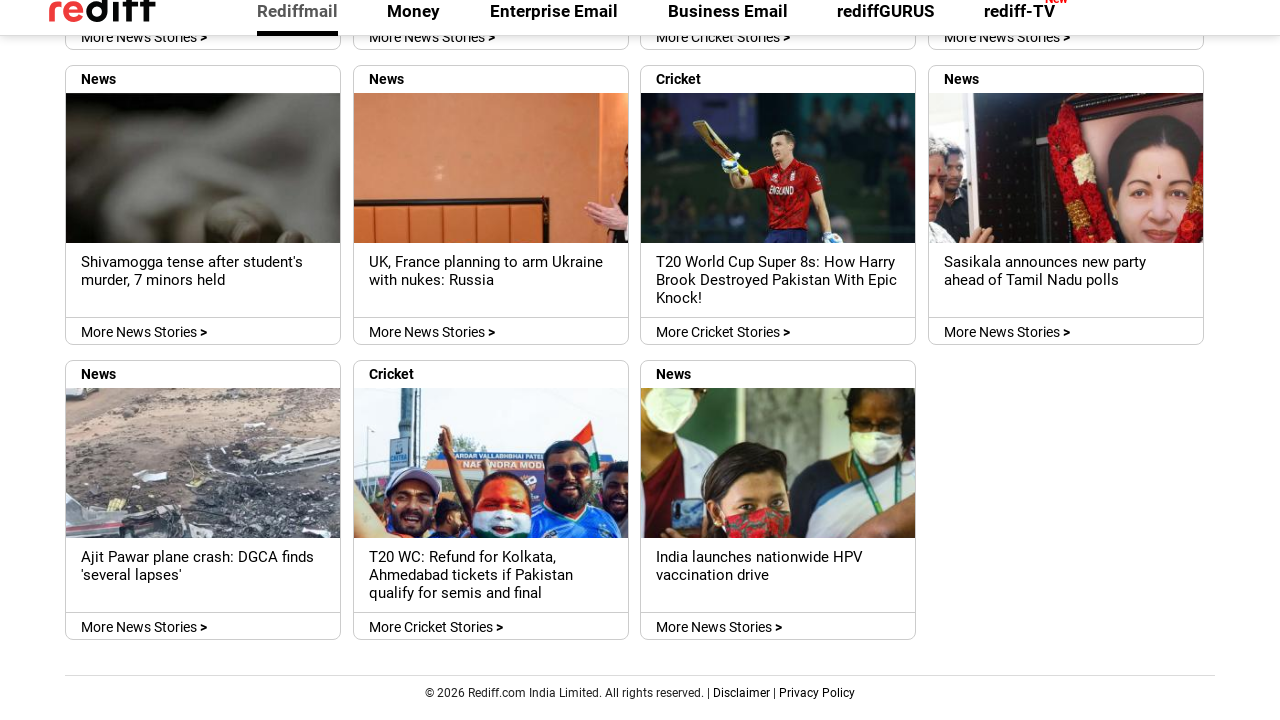

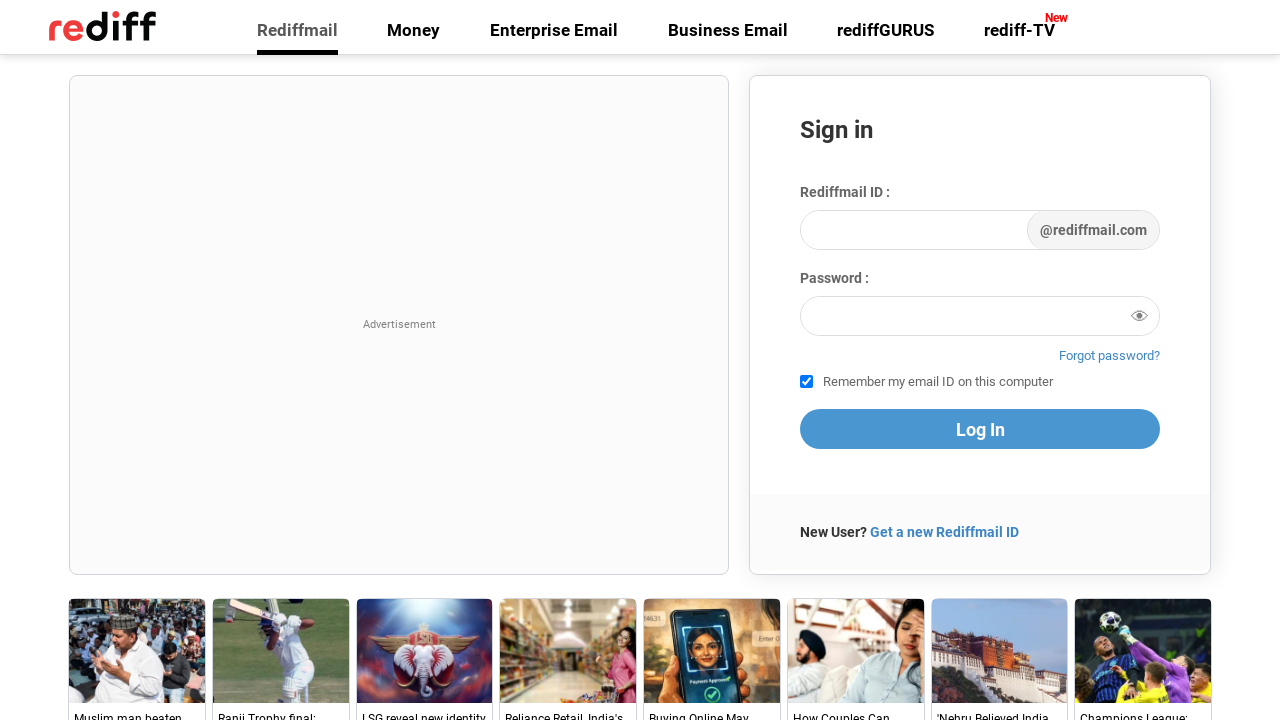